Tests the hotel listing functionality by clicking on the hotel list button and verifying that hotels are displayed on the page

Starting URL: http://hotel-v3.progmasters.hu/

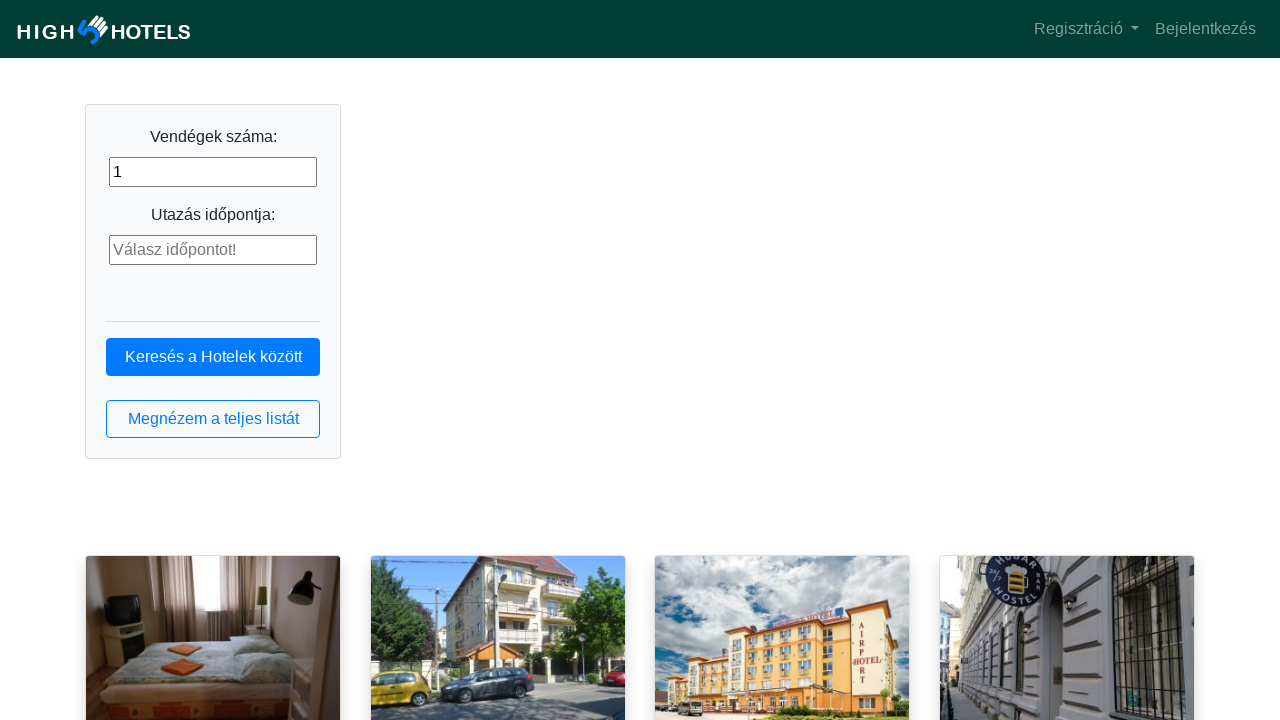

Clicked hotel list button at (213, 419) on button.btn.btn-outline-primary.btn-block
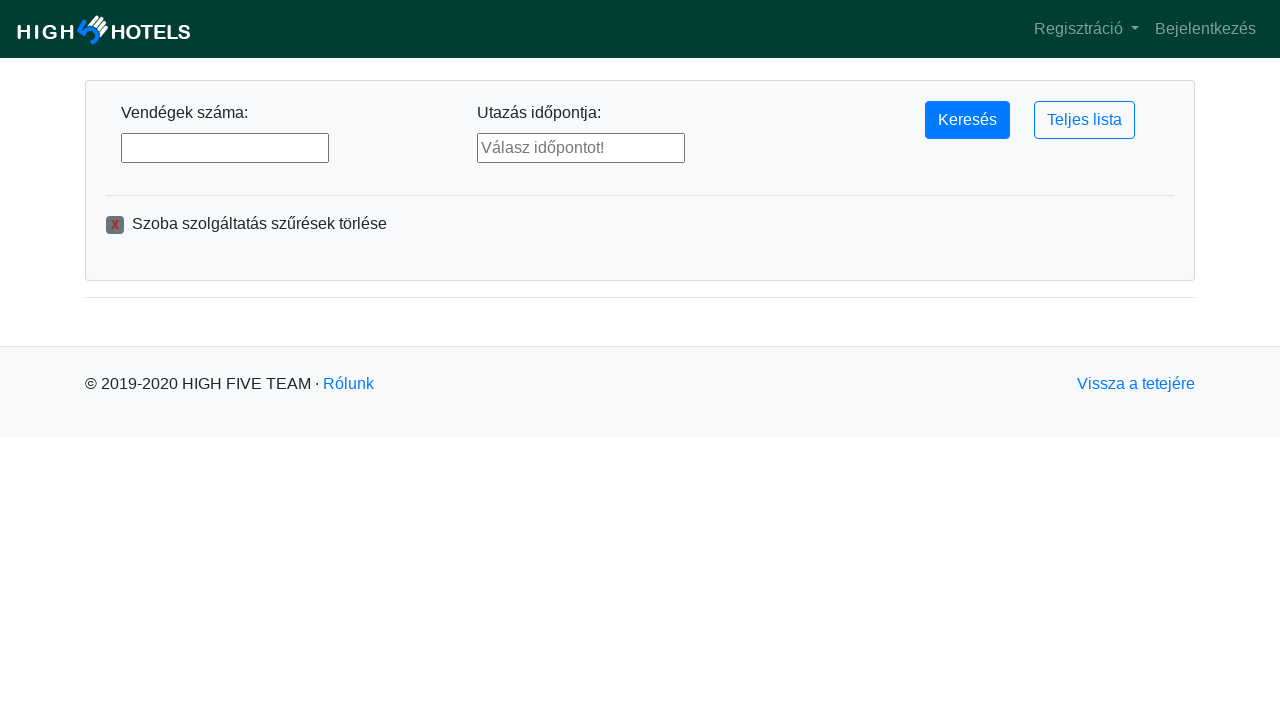

Hotel list loaded with hotel items visible
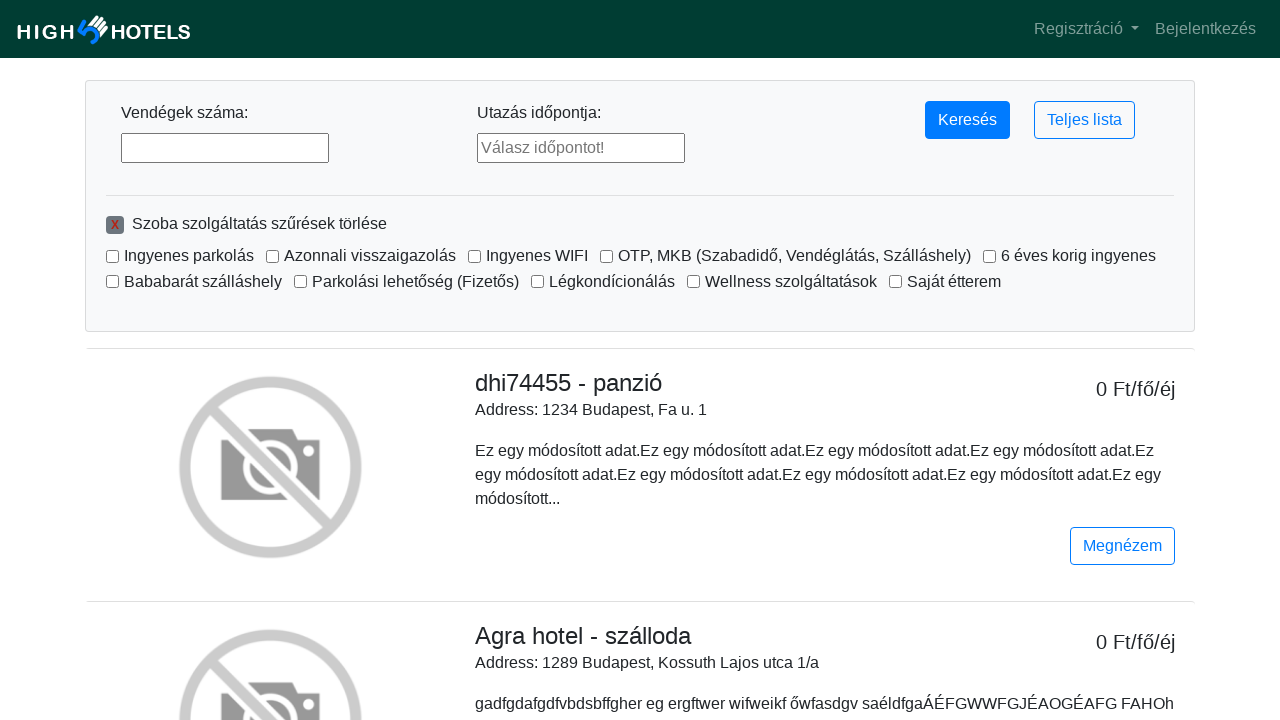

Located hotel elements on the page
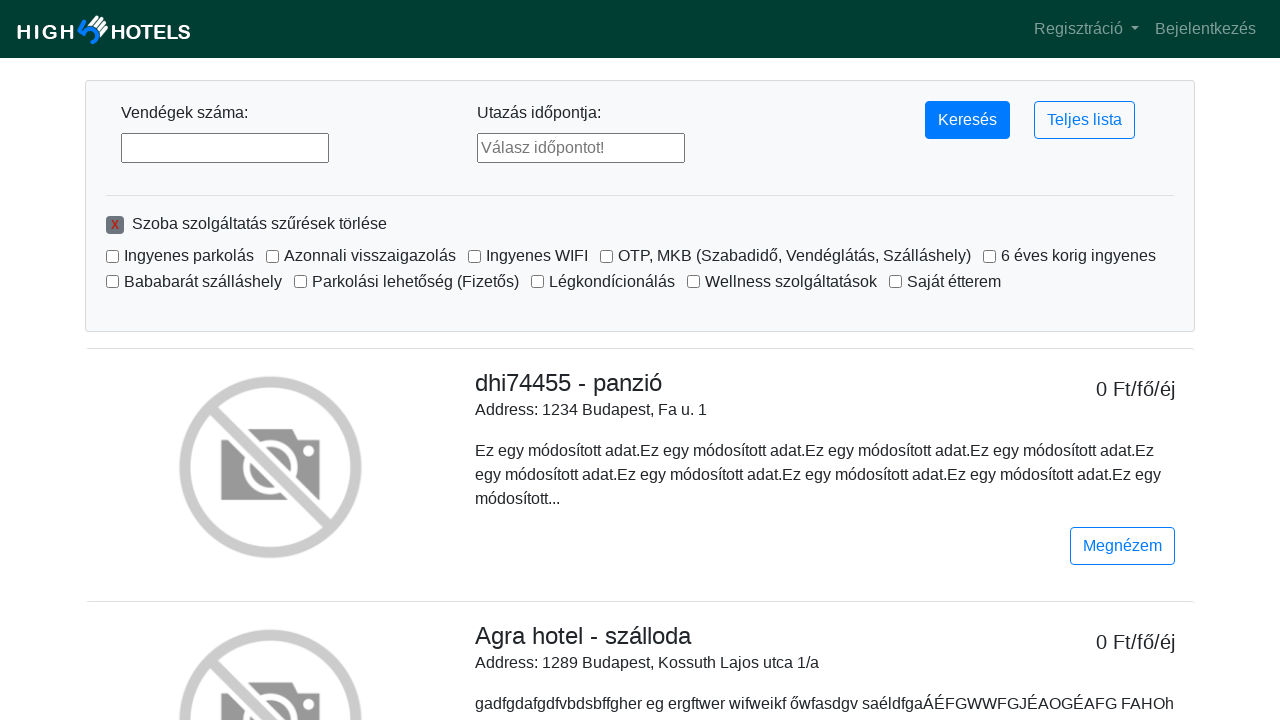

Verified first hotel is displayed in the list
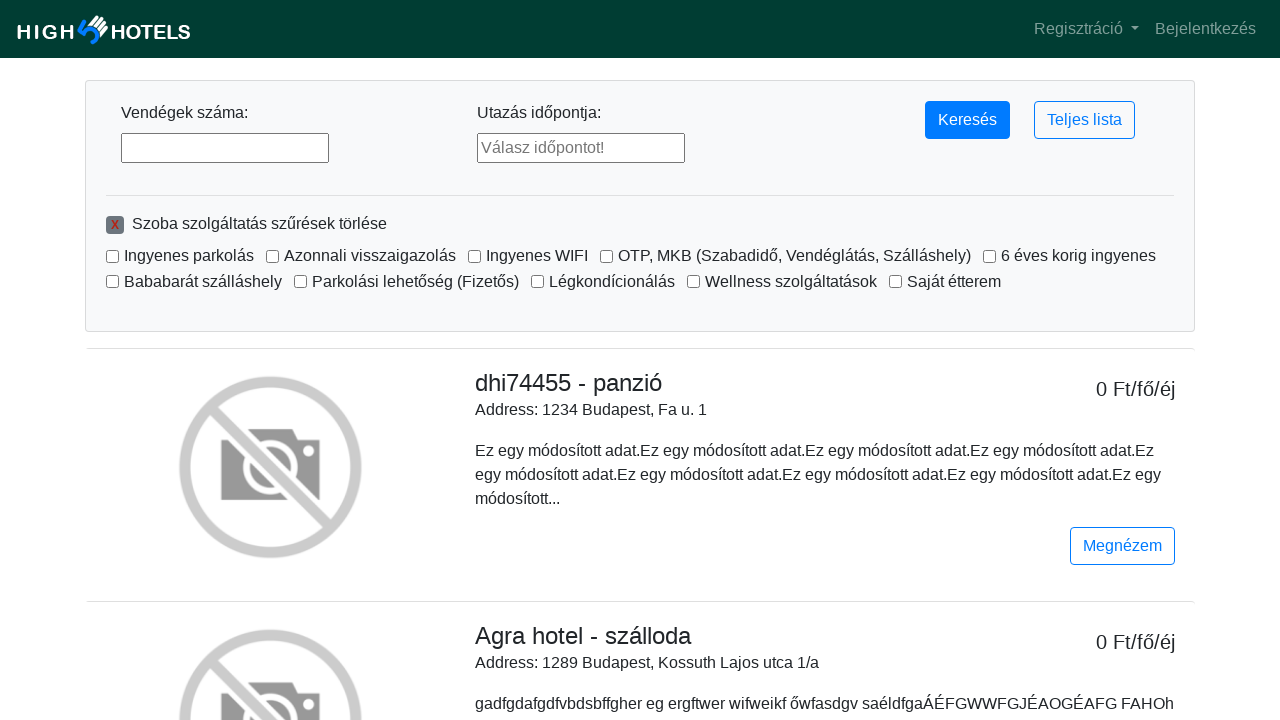

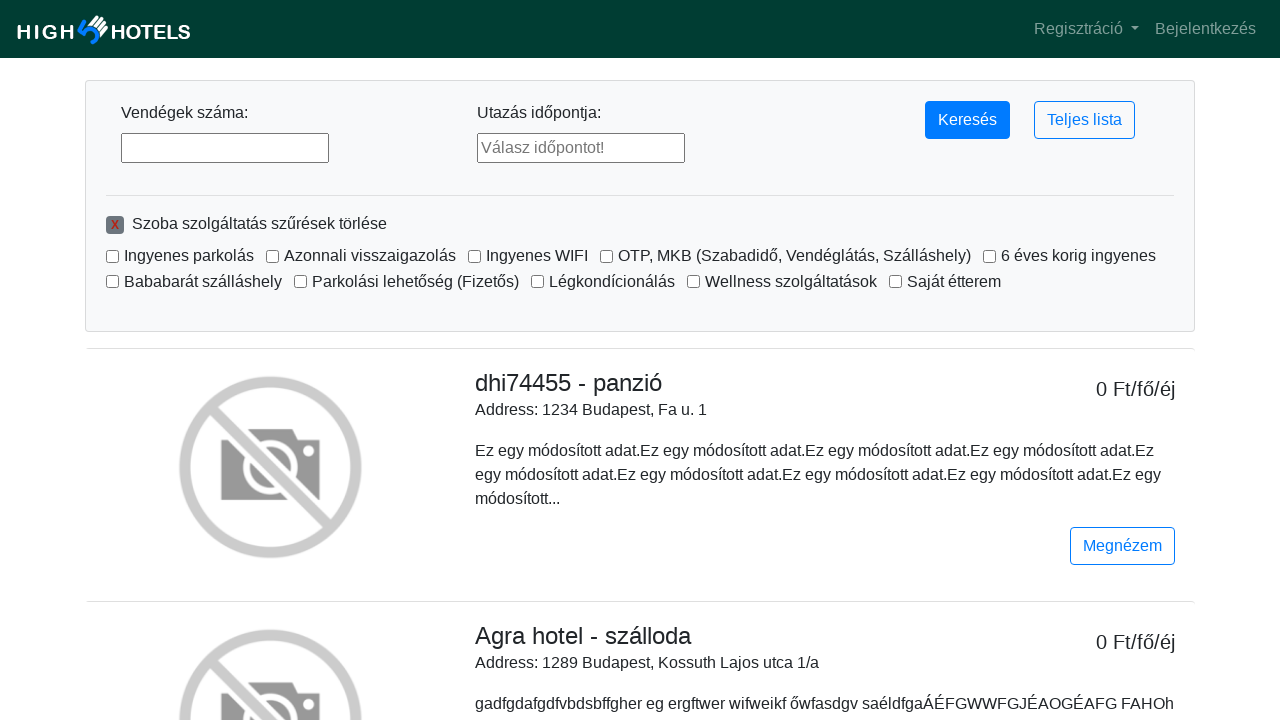